Tests the auto-suggest dropdown functionality by typing "ind" in the country input field, waiting for suggestions to appear, and selecting "India" from the dropdown options.

Starting URL: https://rahulshettyacademy.com/dropdownsPractise/

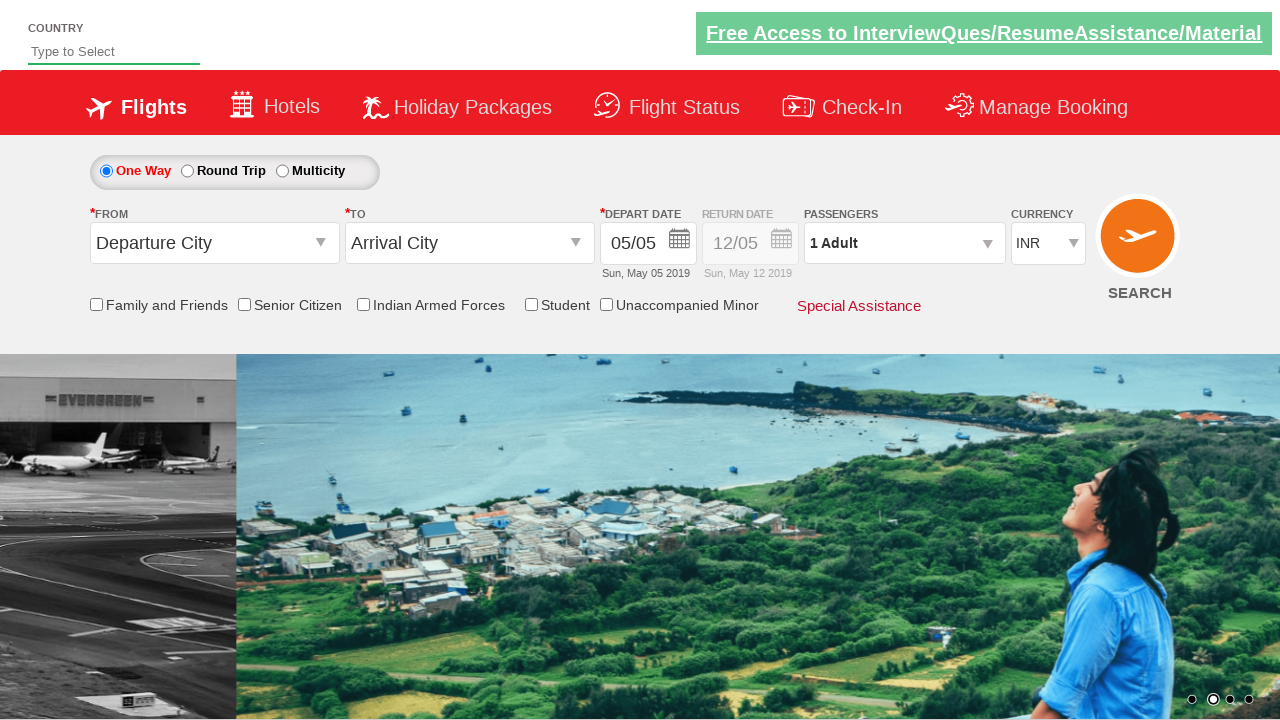

Typed 'ind' in the auto-suggest country input field on input#autosuggest
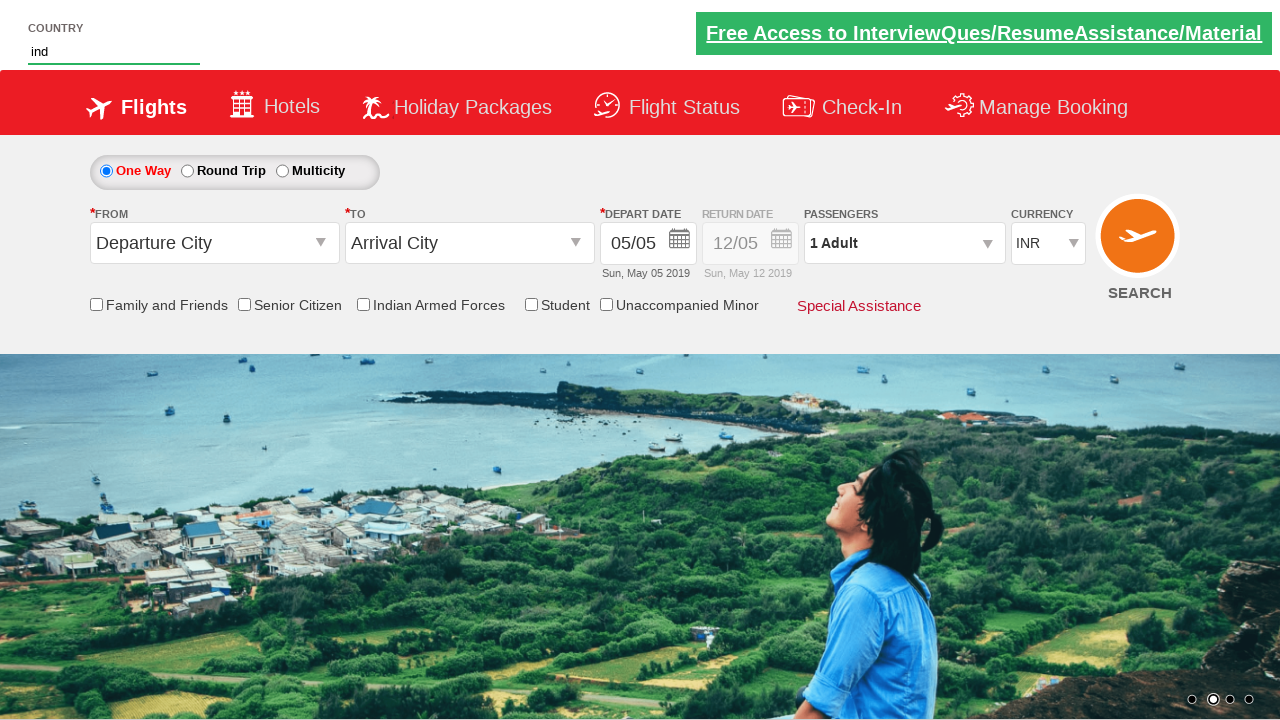

Auto-suggest dropdown suggestions appeared
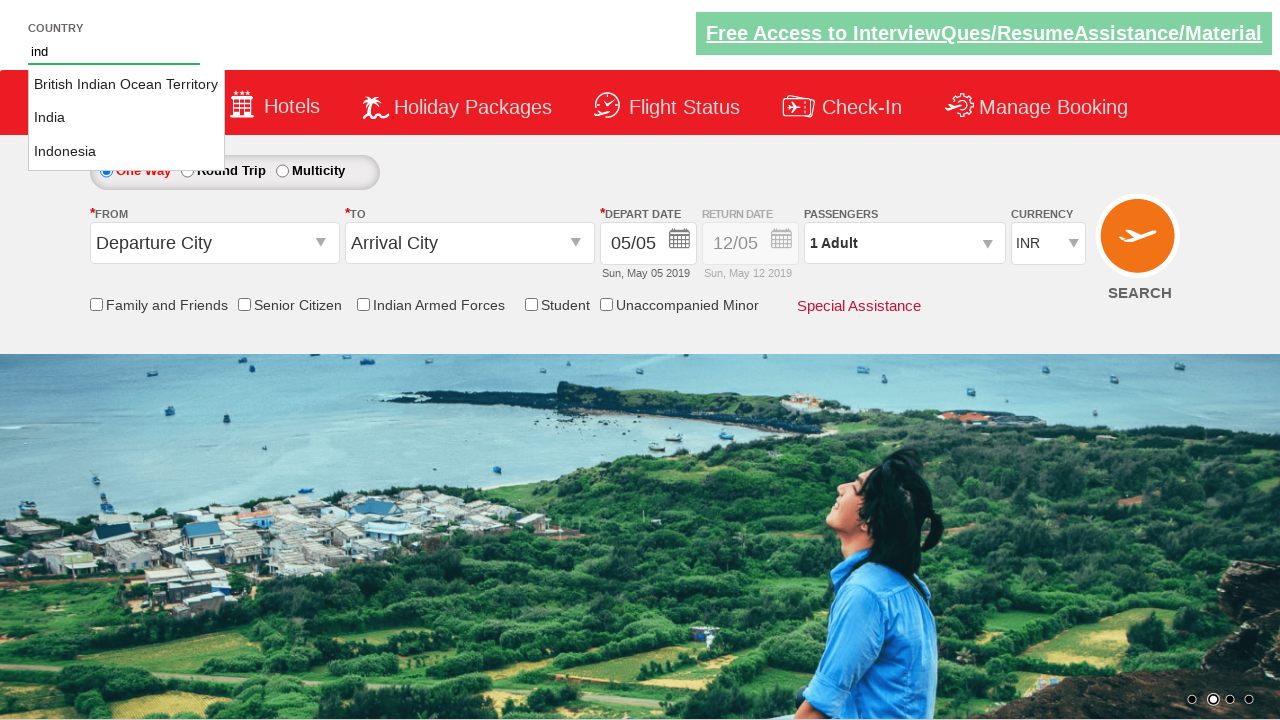

Selected 'India' from the auto-suggest dropdown options at (126, 118) on li.ui-menu-item a >> nth=1
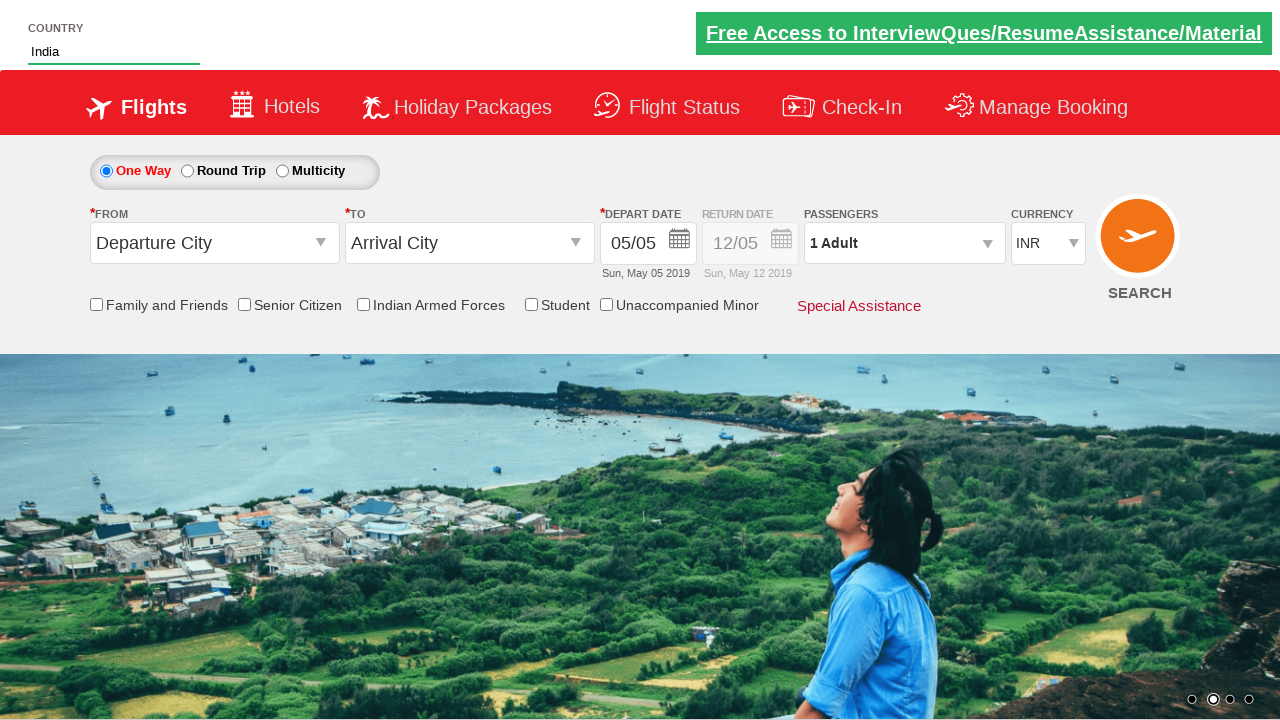

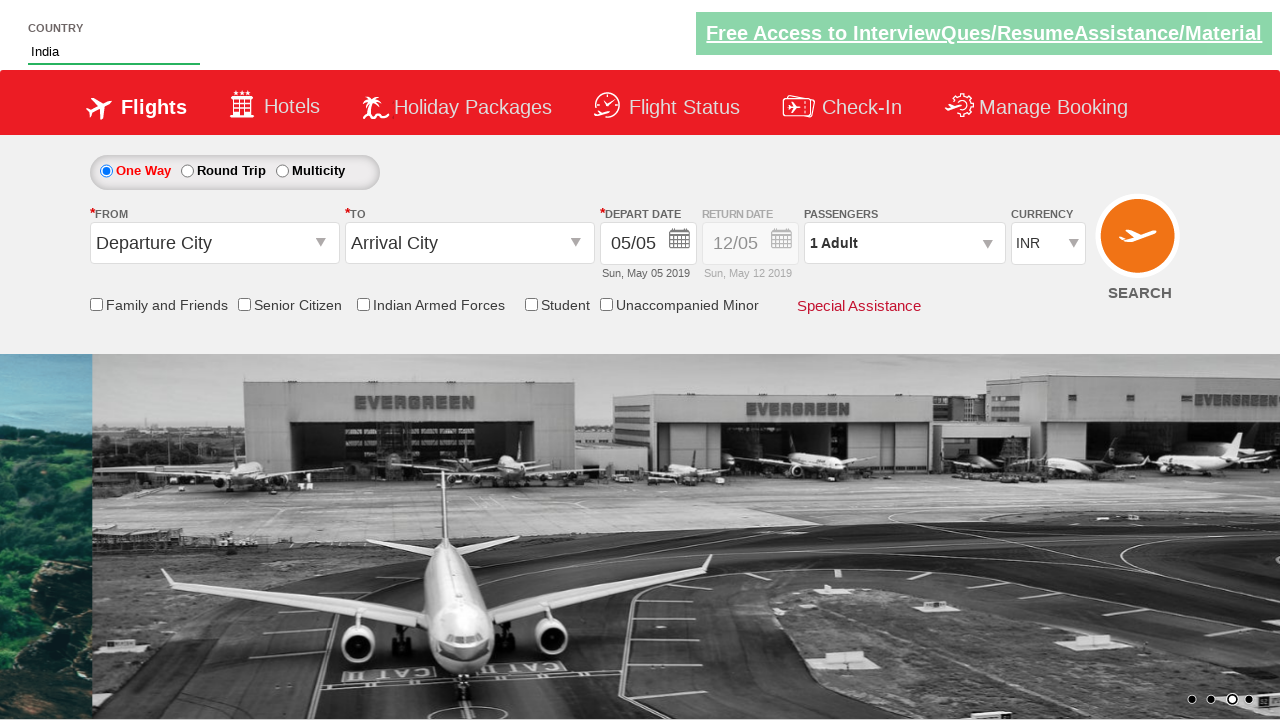